Tests the free trial button functionality on the Kiddopia website by clicking it and then navigating back

Starting URL: https://kiddopia.com/

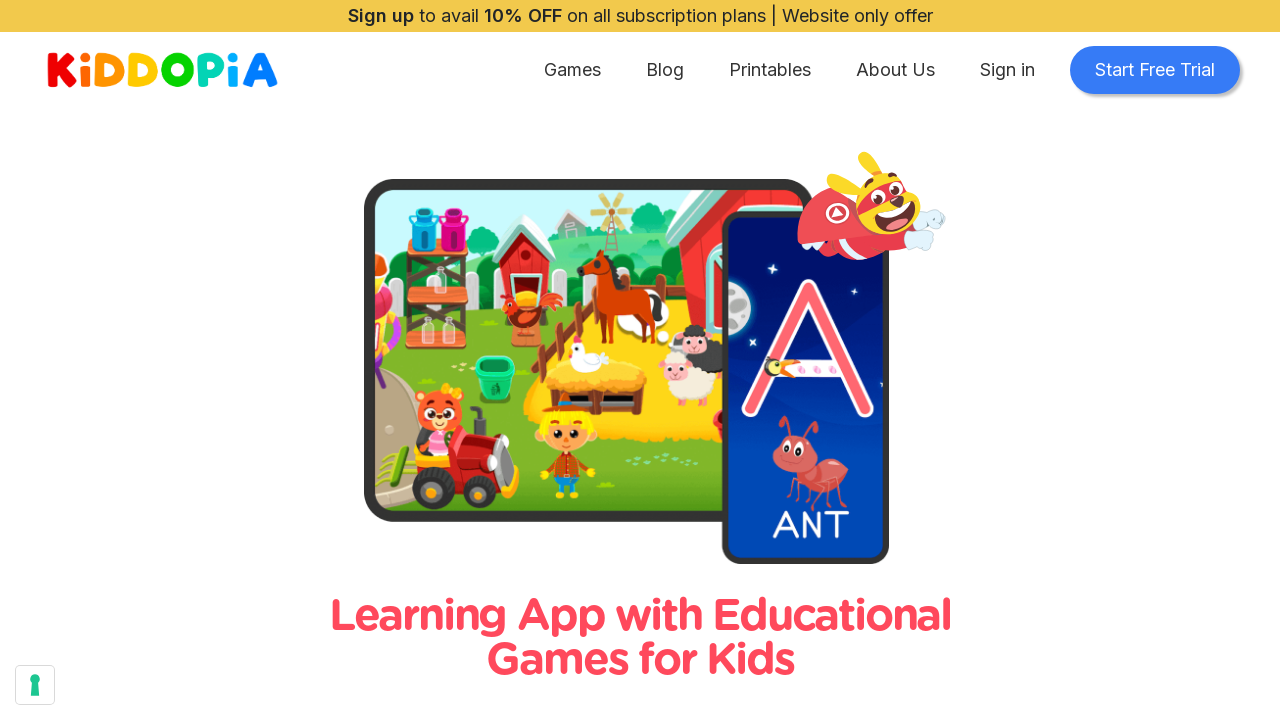

Clicked the free trial button at (1155, 70) on a#start-trial-bttn
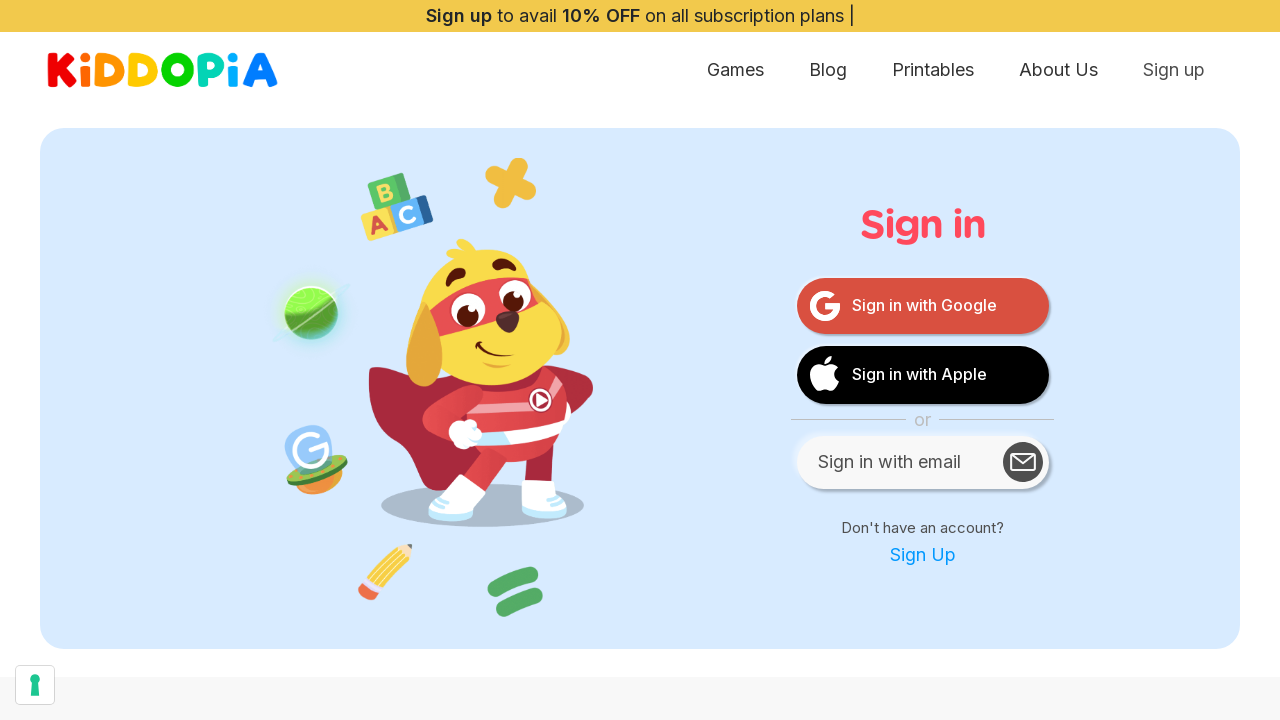

Navigated back to the previous page
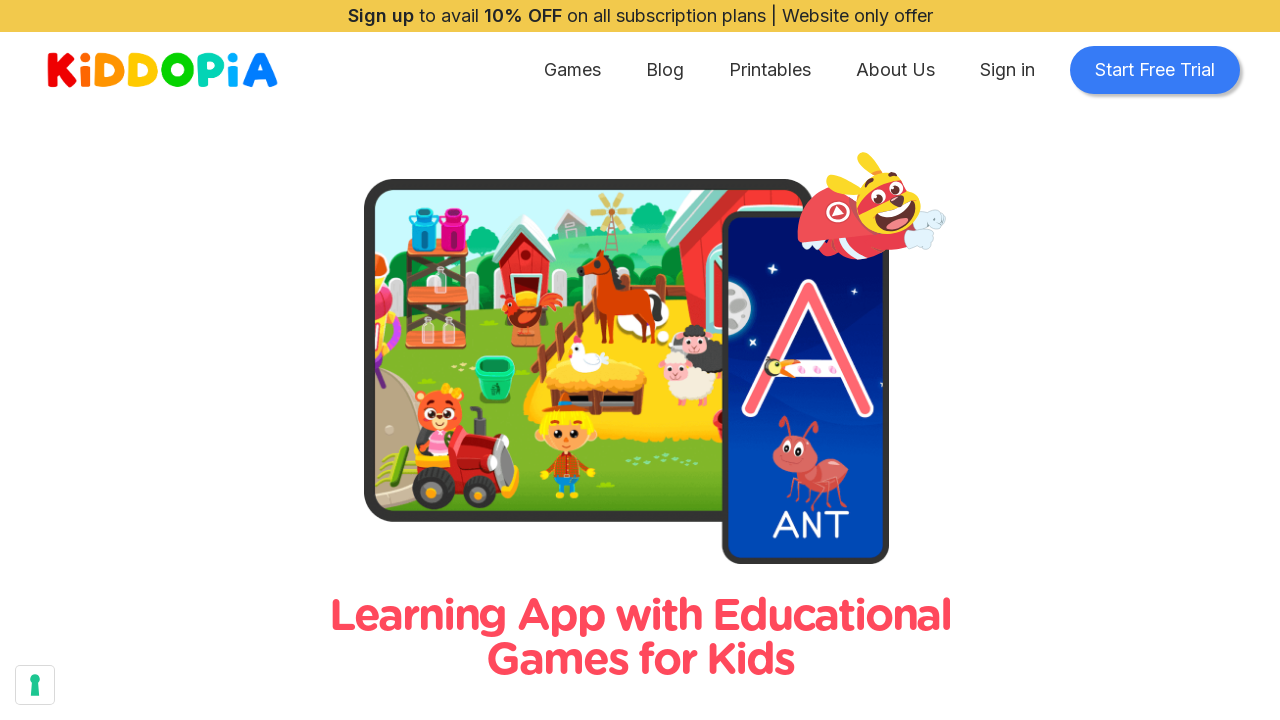

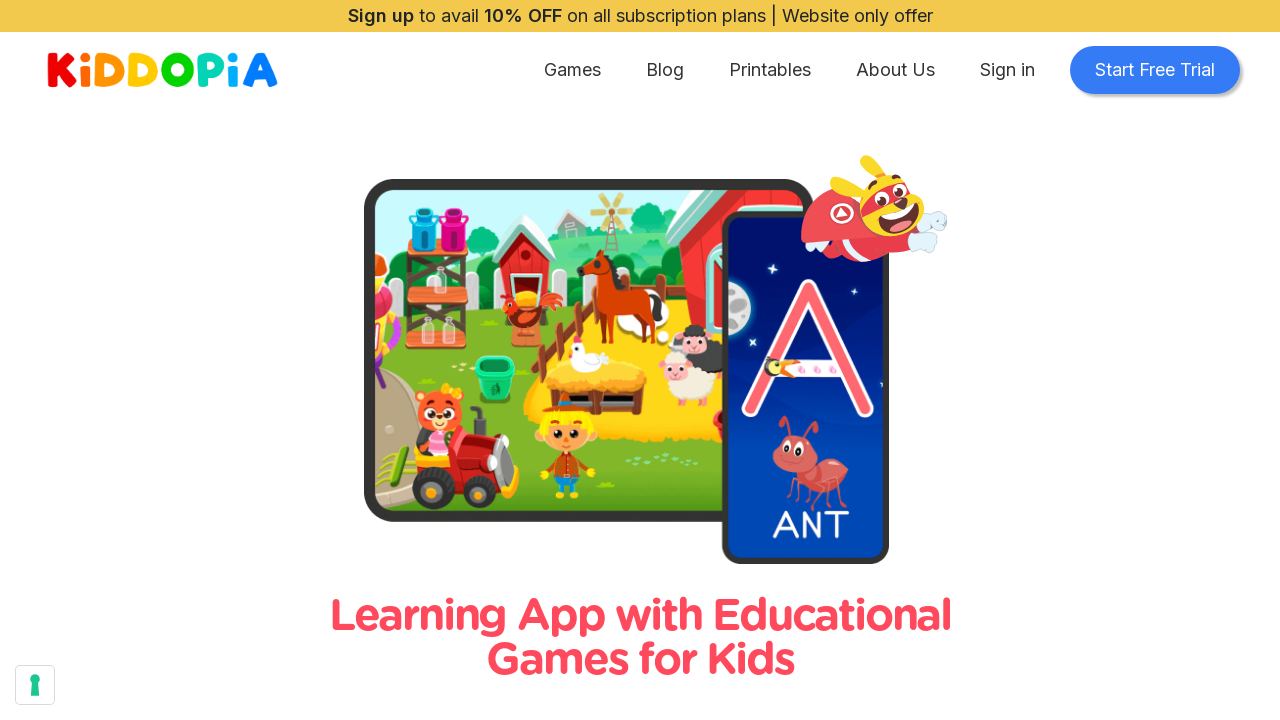